Tests text input functionality by filling an input field with a new button name, clicking the button, and verifying that the button text updates to match the input value.

Starting URL: http://uitestingplayground.com/textinput

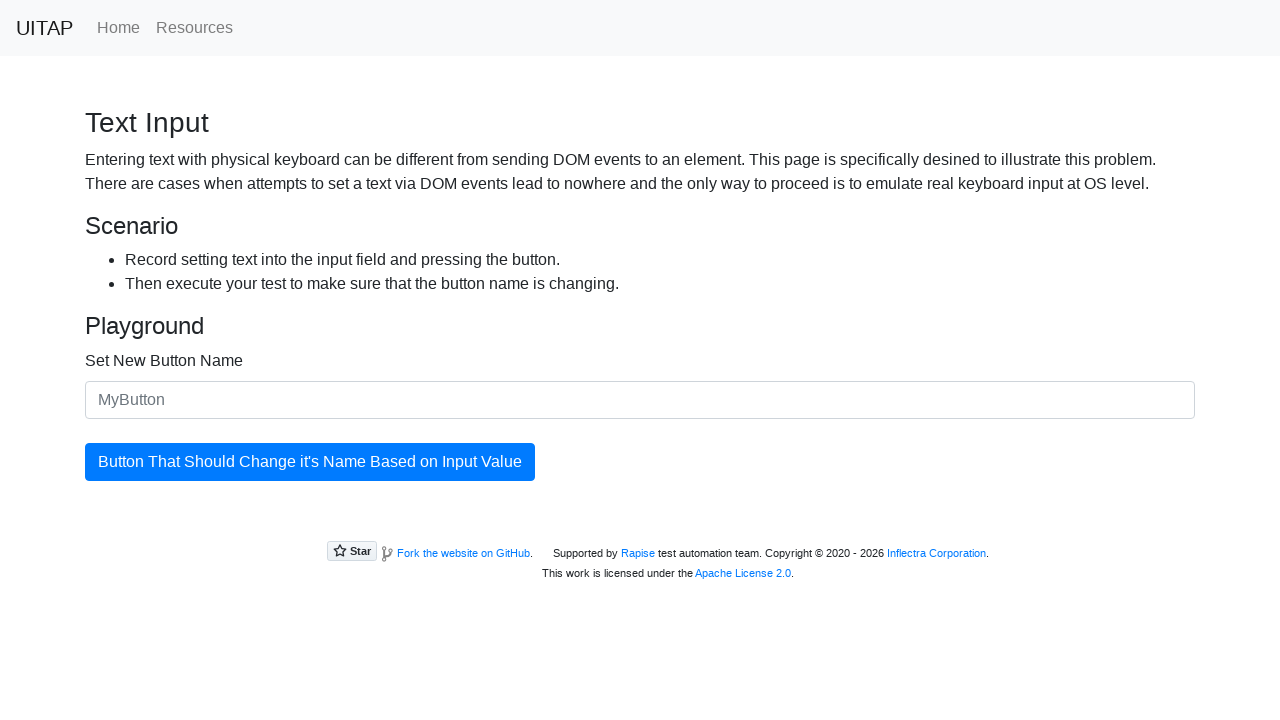

Filled input field with new button name 'AWESOME BUTTON TEST!' on internal:attr=[placeholder="MyButton"i]
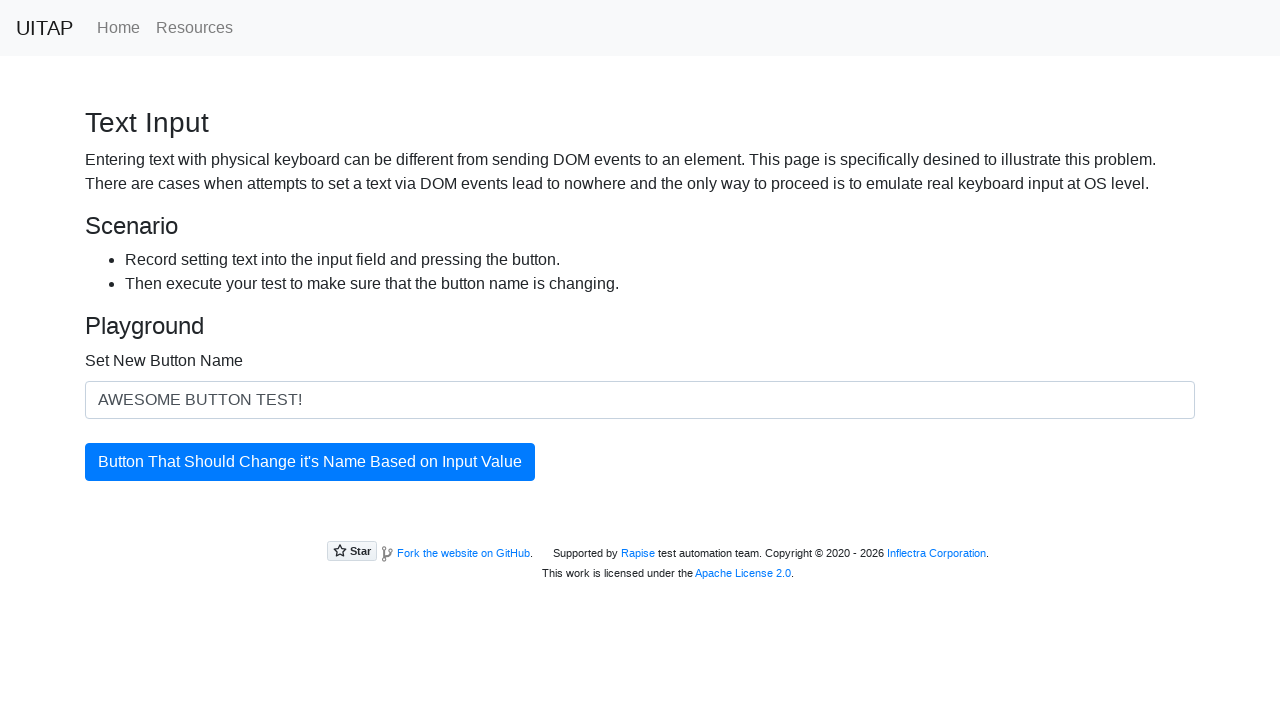

Clicked the button to update its text at (310, 462) on button#updatingButton
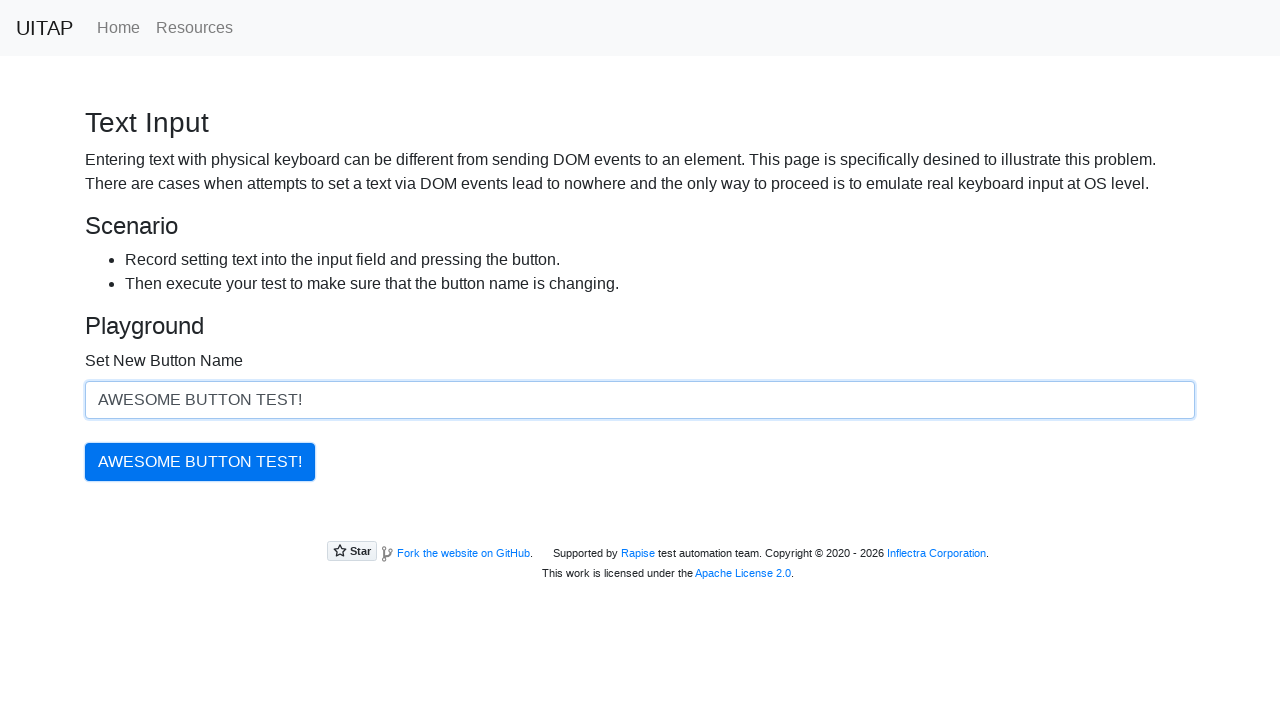

Verified button text updated to 'AWESOME BUTTON TEST!'
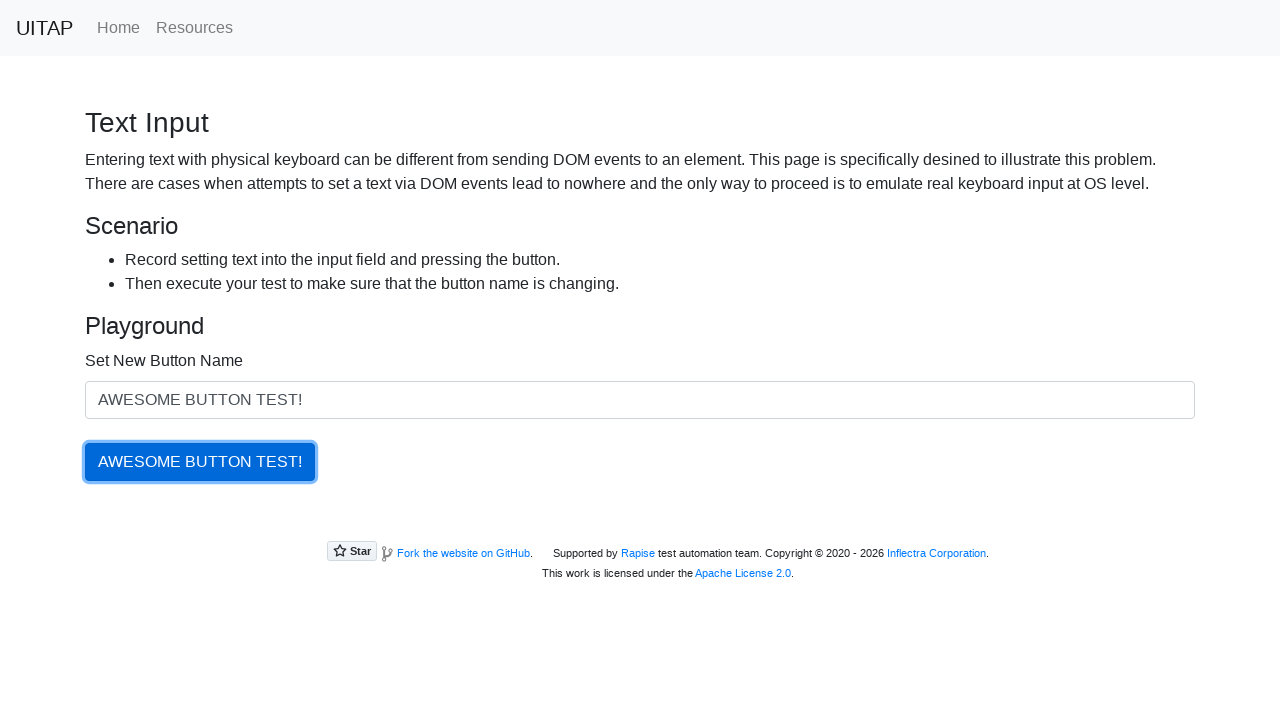

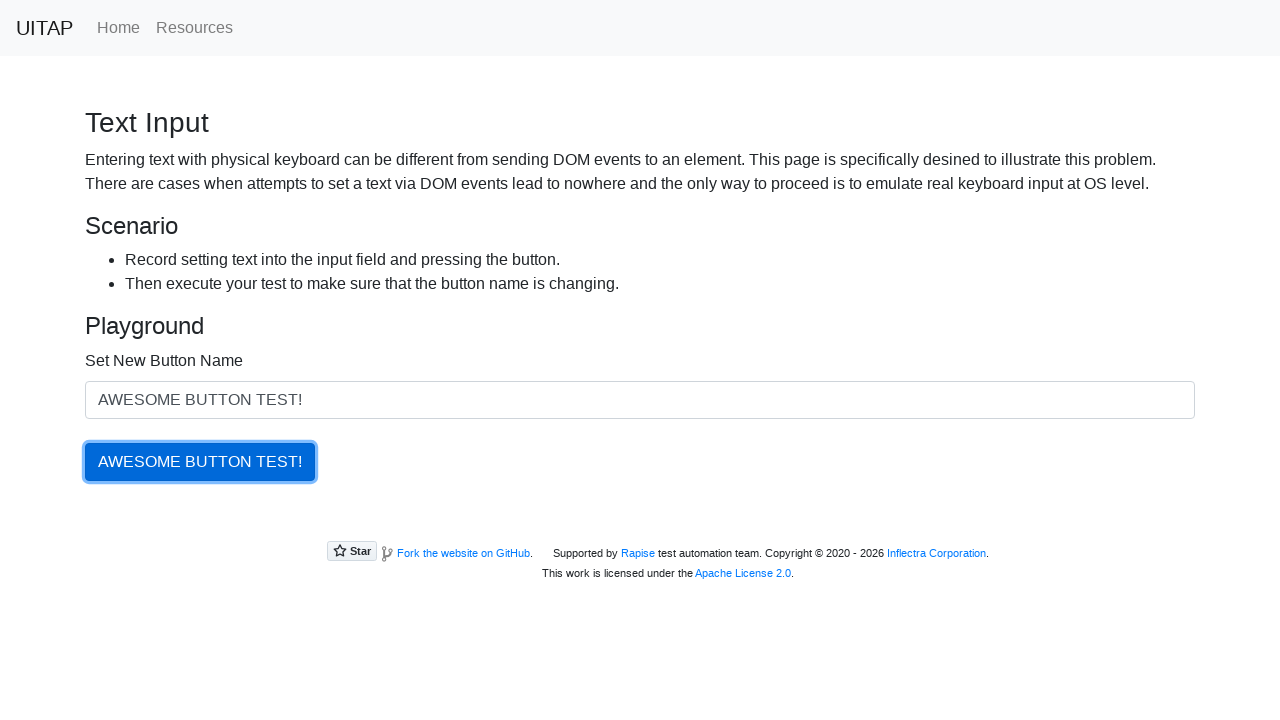